Navigates to MakeMyTrip homepage and verifies that the URL contains "makemytrip"

Starting URL: https://www.makemytrip.com/

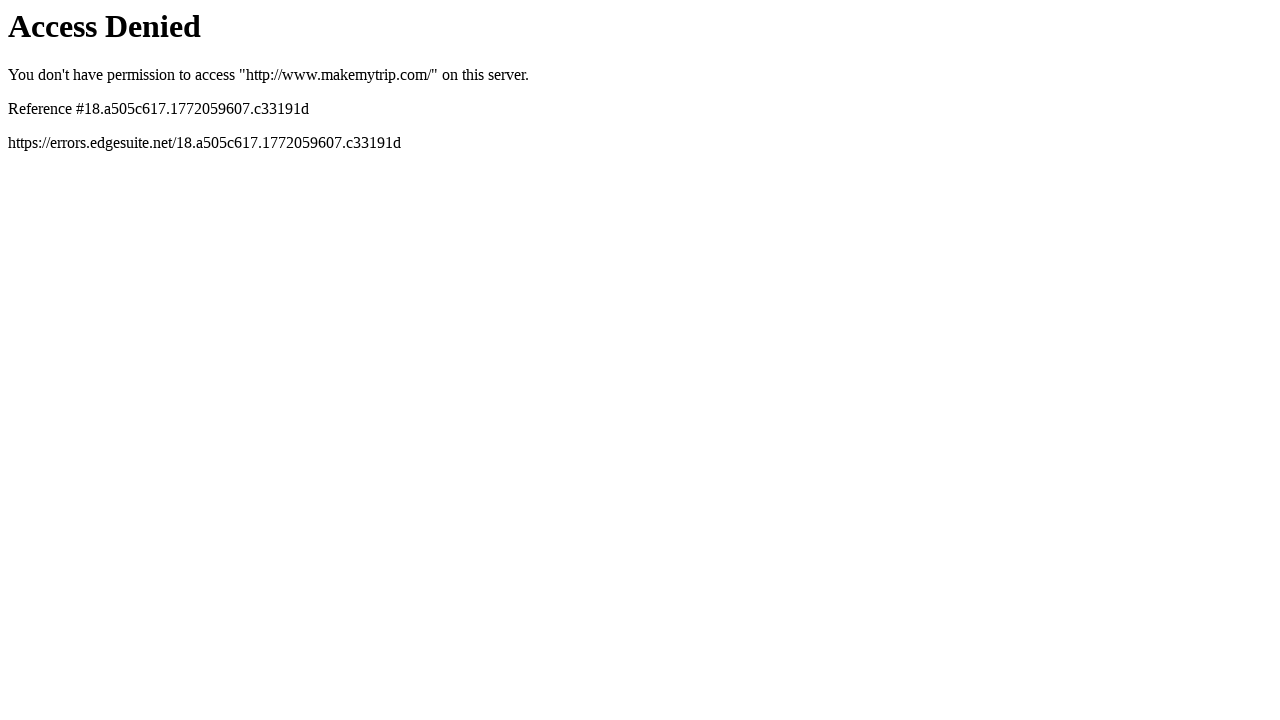

Navigated to MakeMyTrip homepage
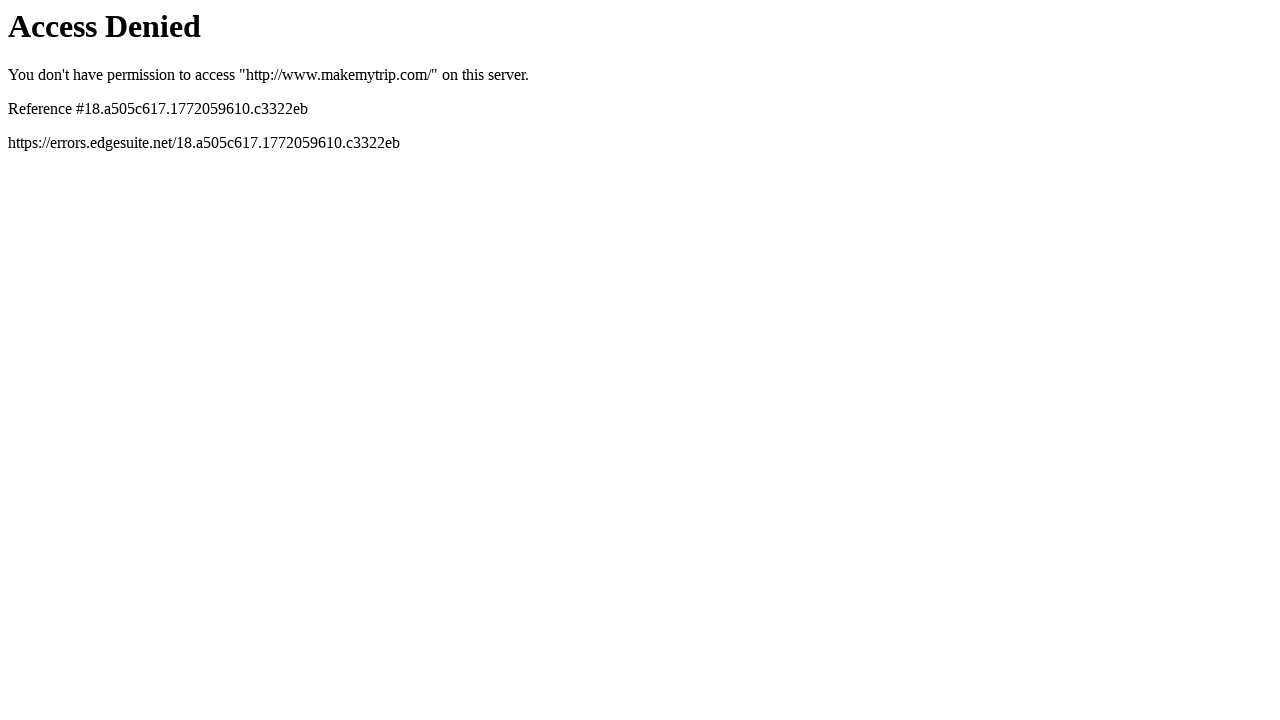

Retrieved current URL
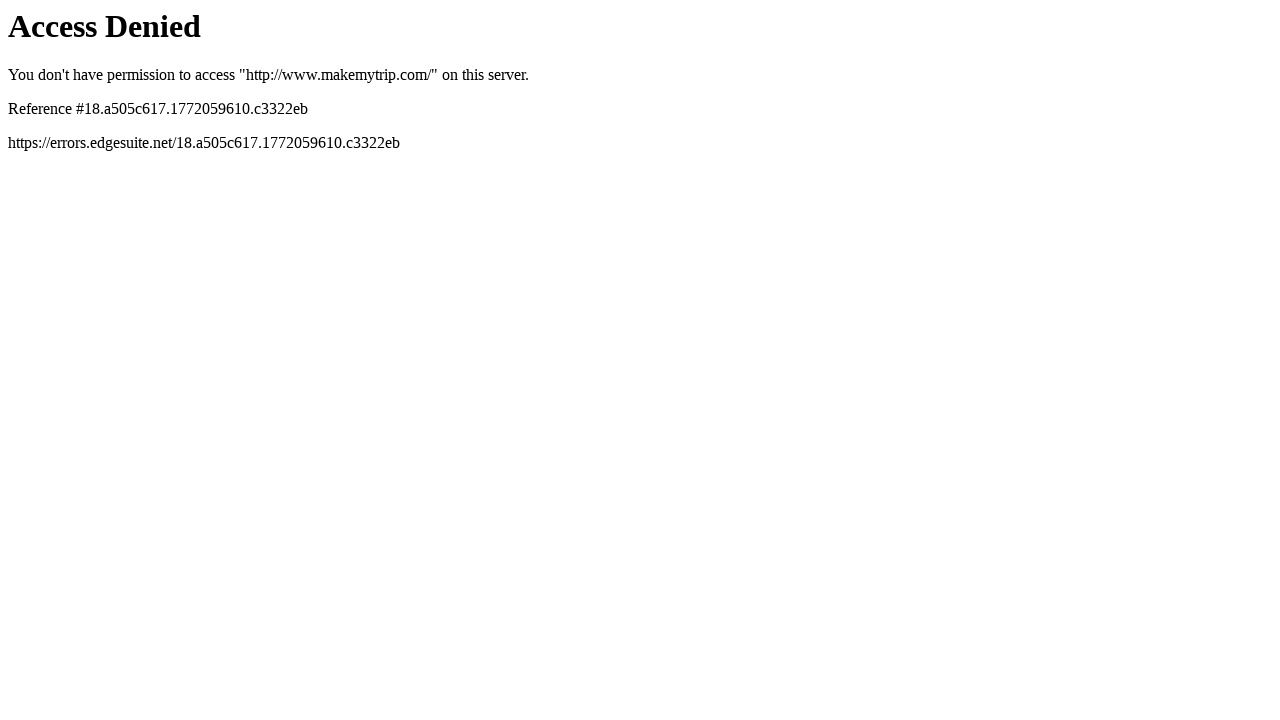

URL verification passed - 'makemytrip' found in URL
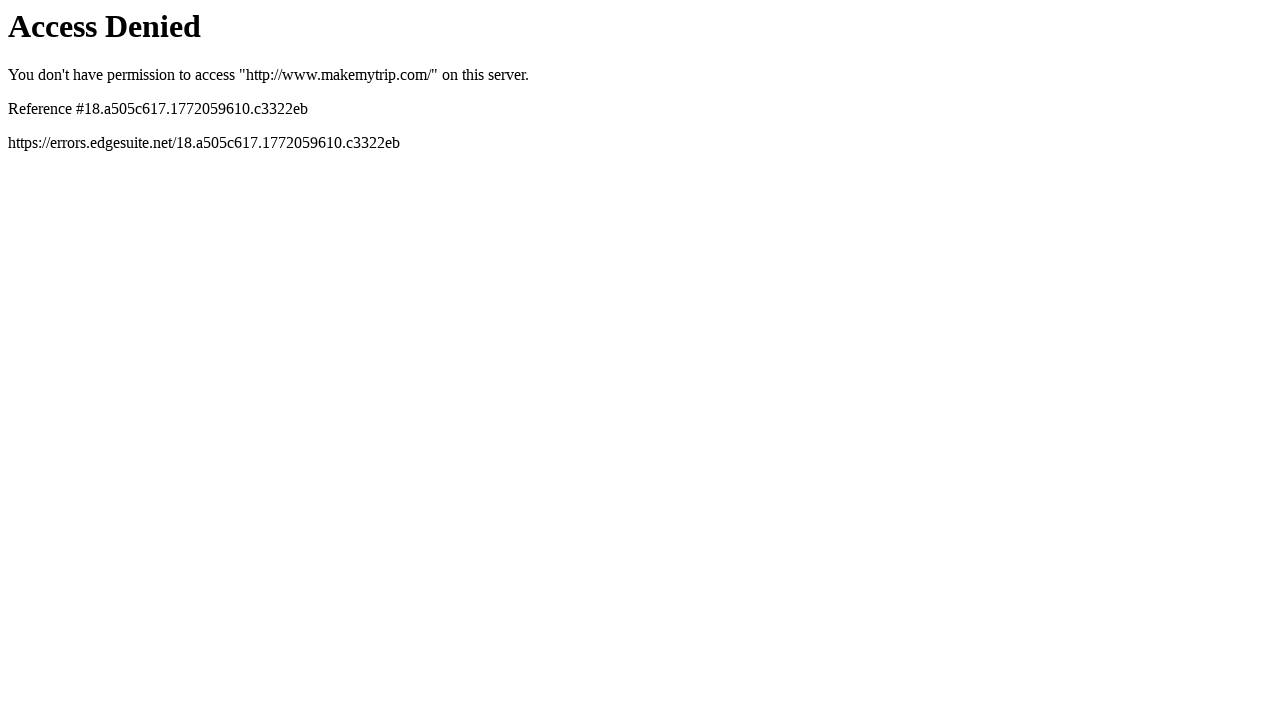

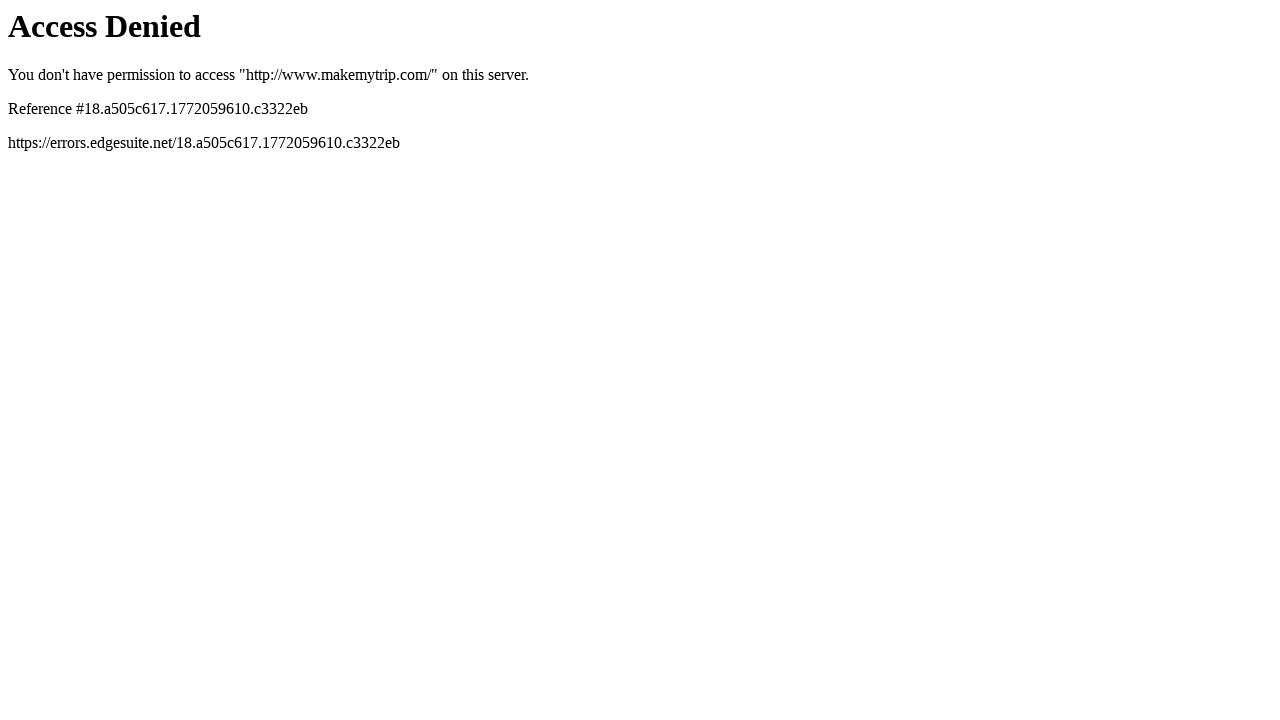